Tests jQuery UI selectmenu by clicking on the number dropdown and selecting option "8"

Starting URL: https://jqueryui.com/resources/demos/selectmenu/default.html

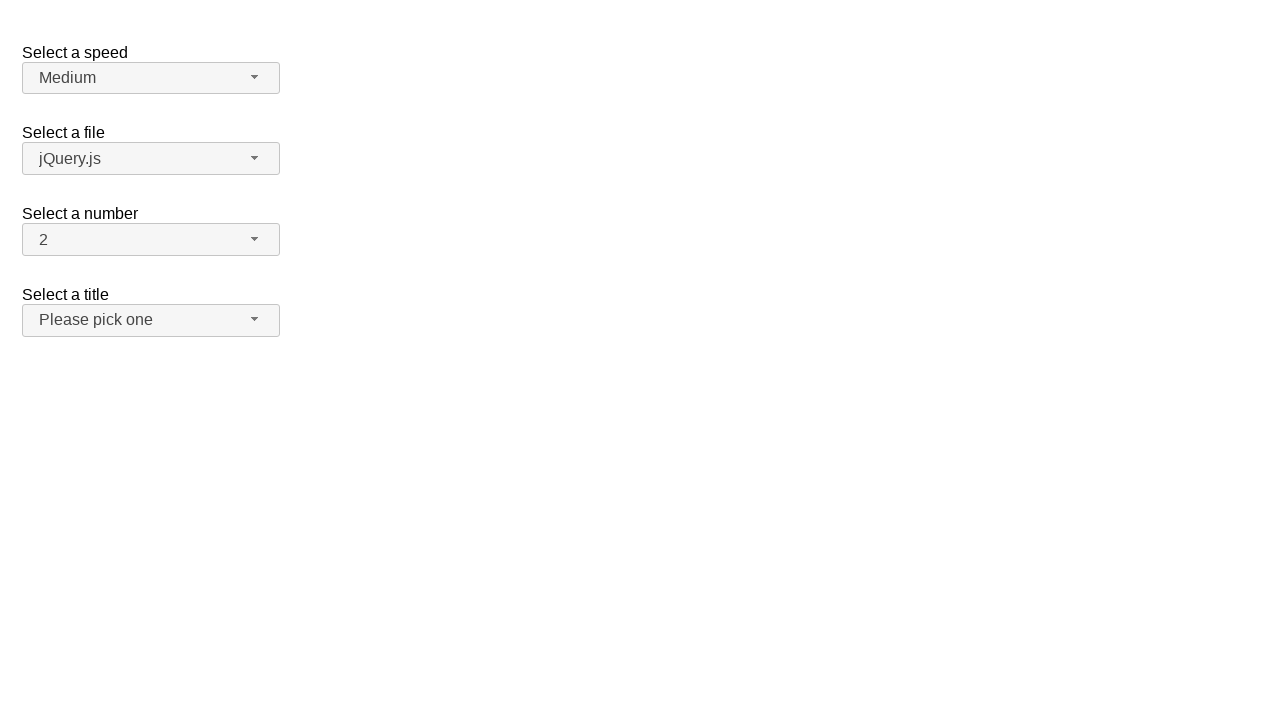

Clicked on the number dropdown button to open it at (151, 240) on span#number-button
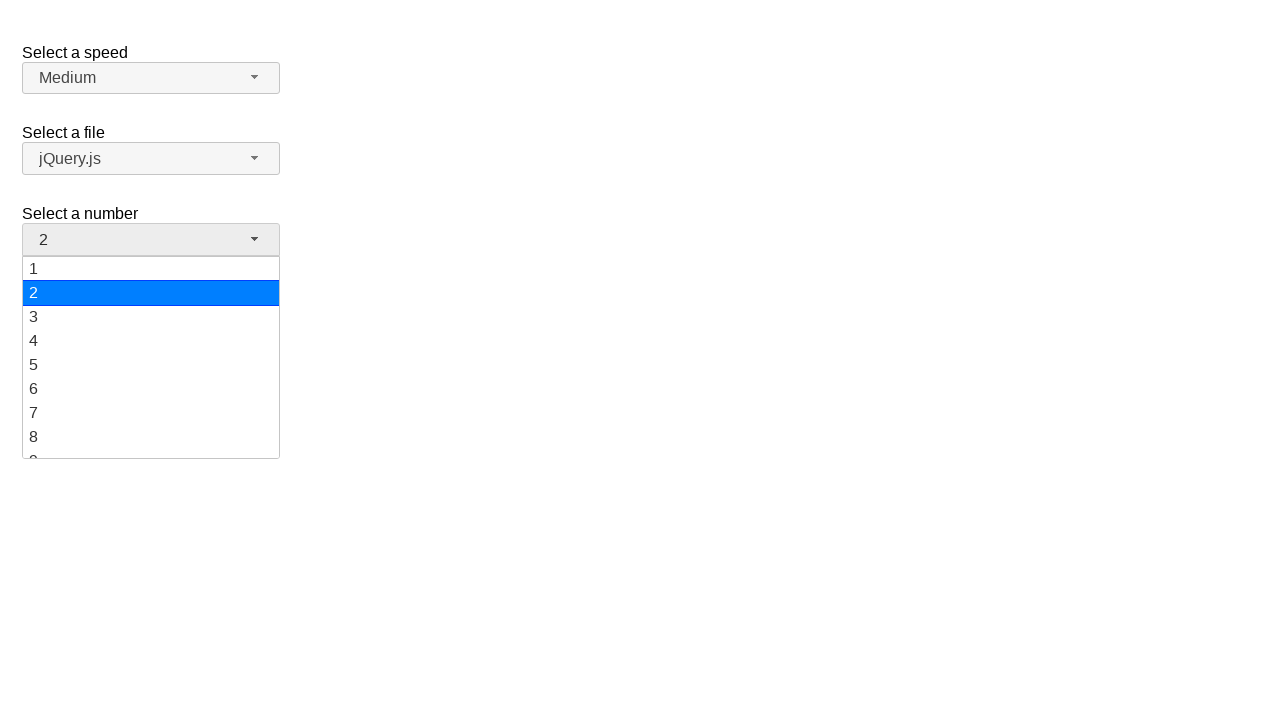

Dropdown menu items became visible
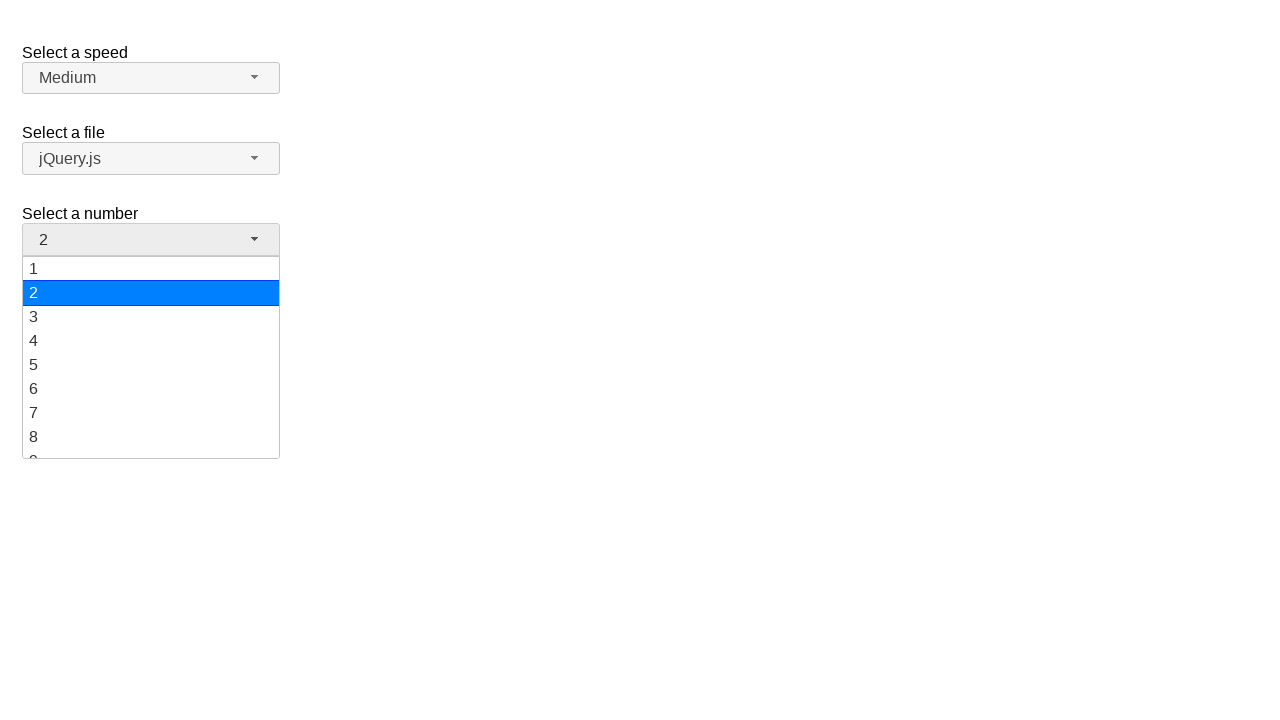

Retrieved all dropdown menu items
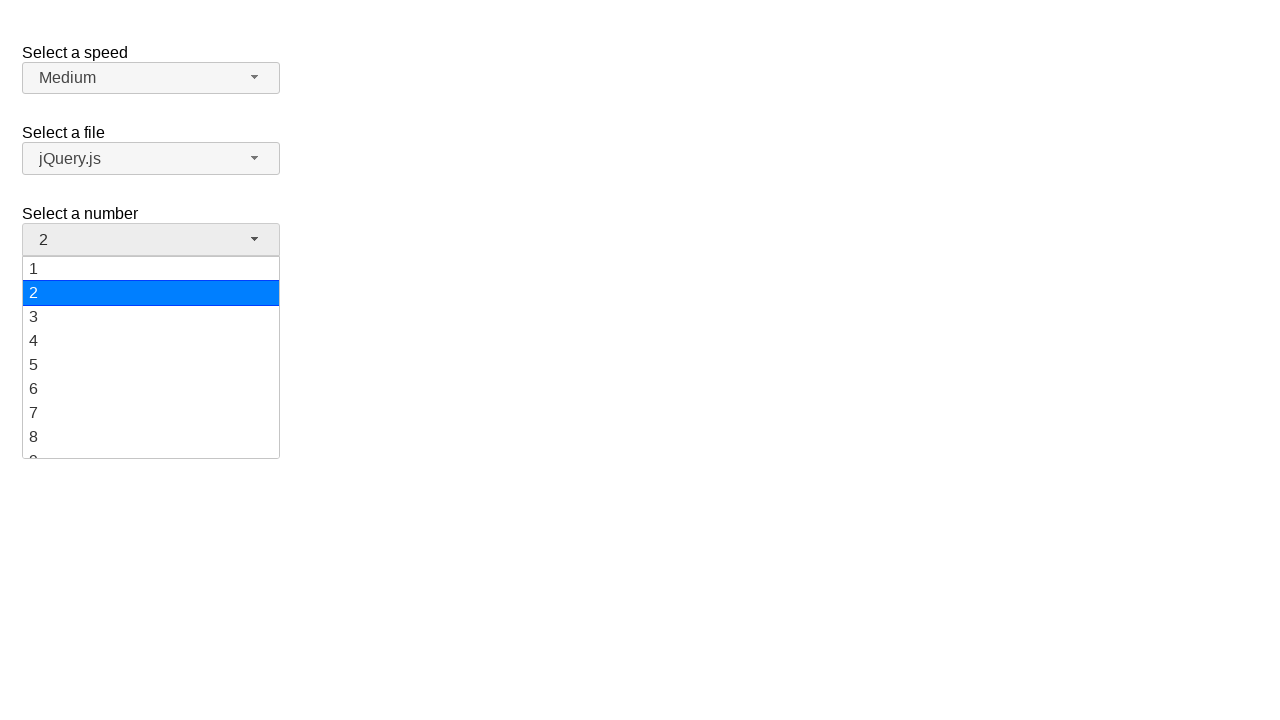

Selected option '8' from the number dropdown
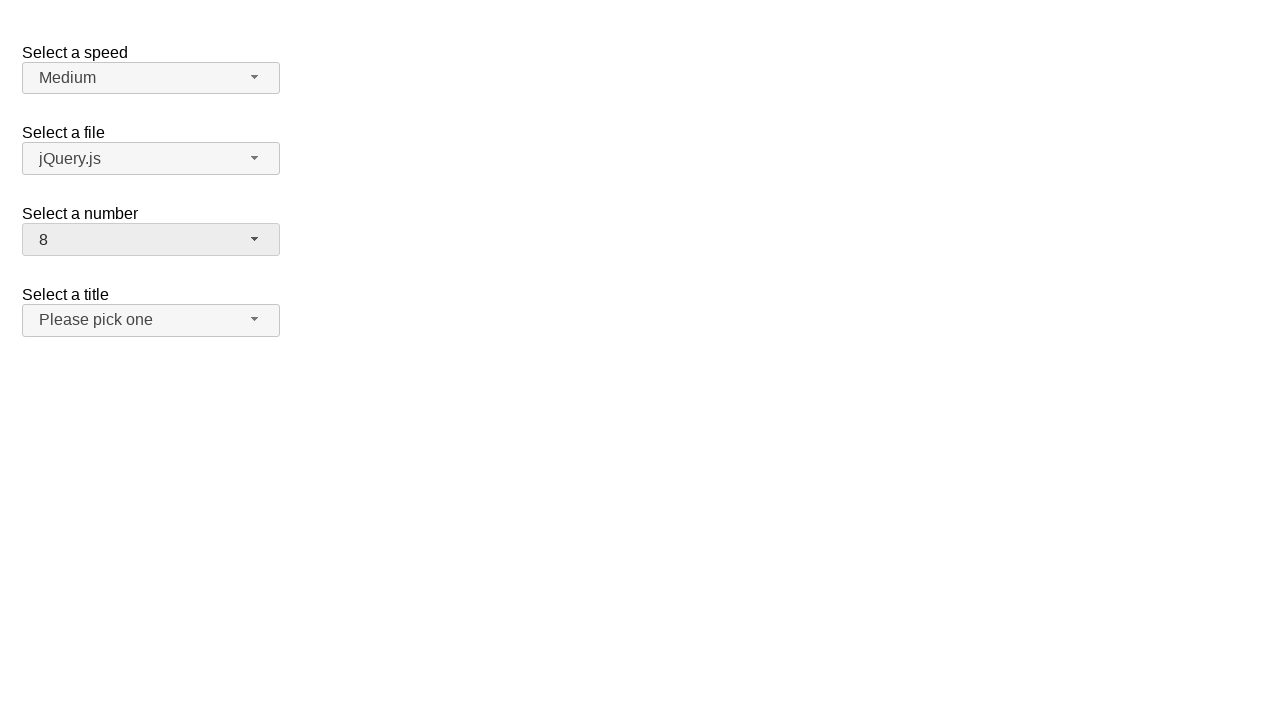

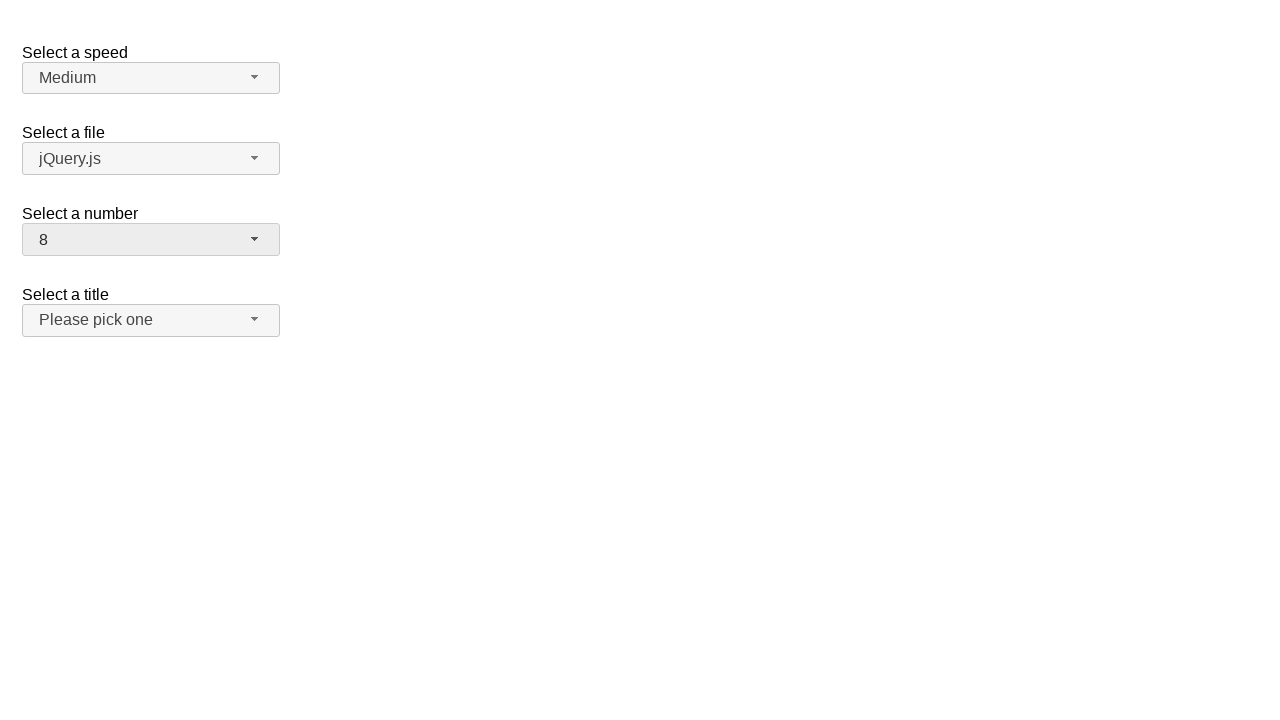